Tests registration form validation by submitting an invalid email format (missing @ symbol) with a valid password to verify form validation behavior

Starting URL: https://telranedu.web.app/home

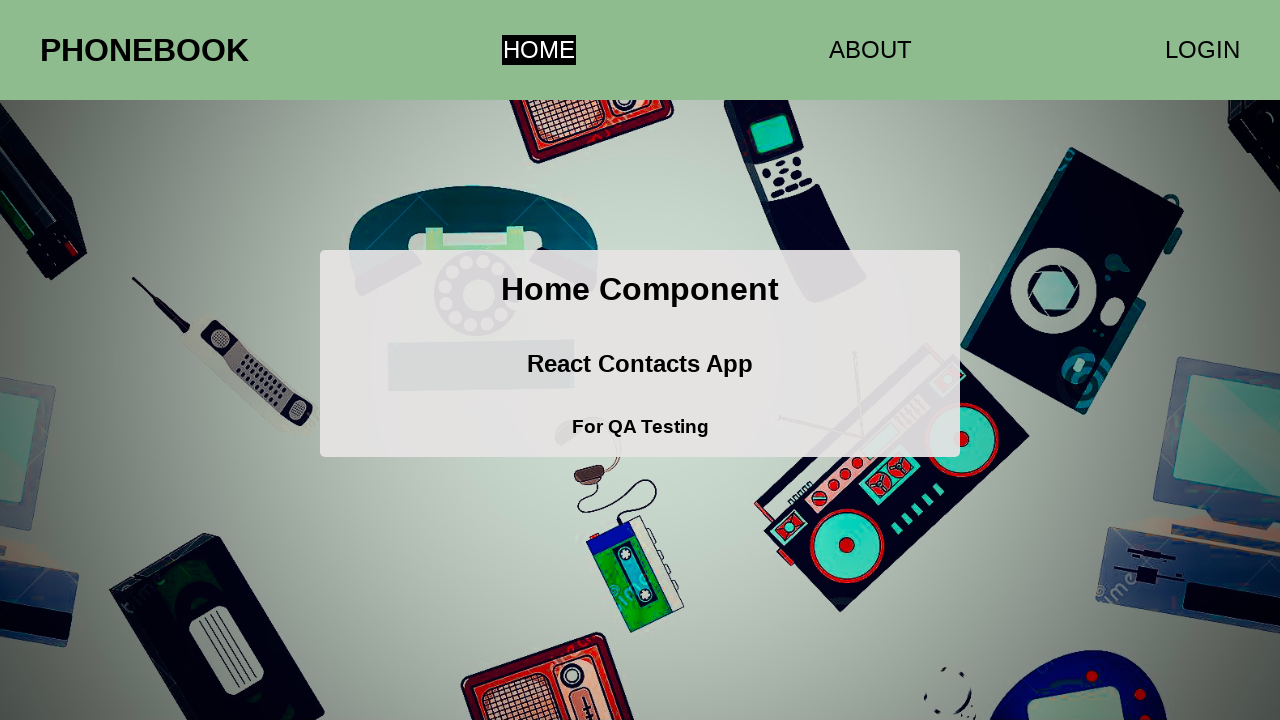

Clicked login/registration link to open the form at (1202, 50) on a[href='/login']
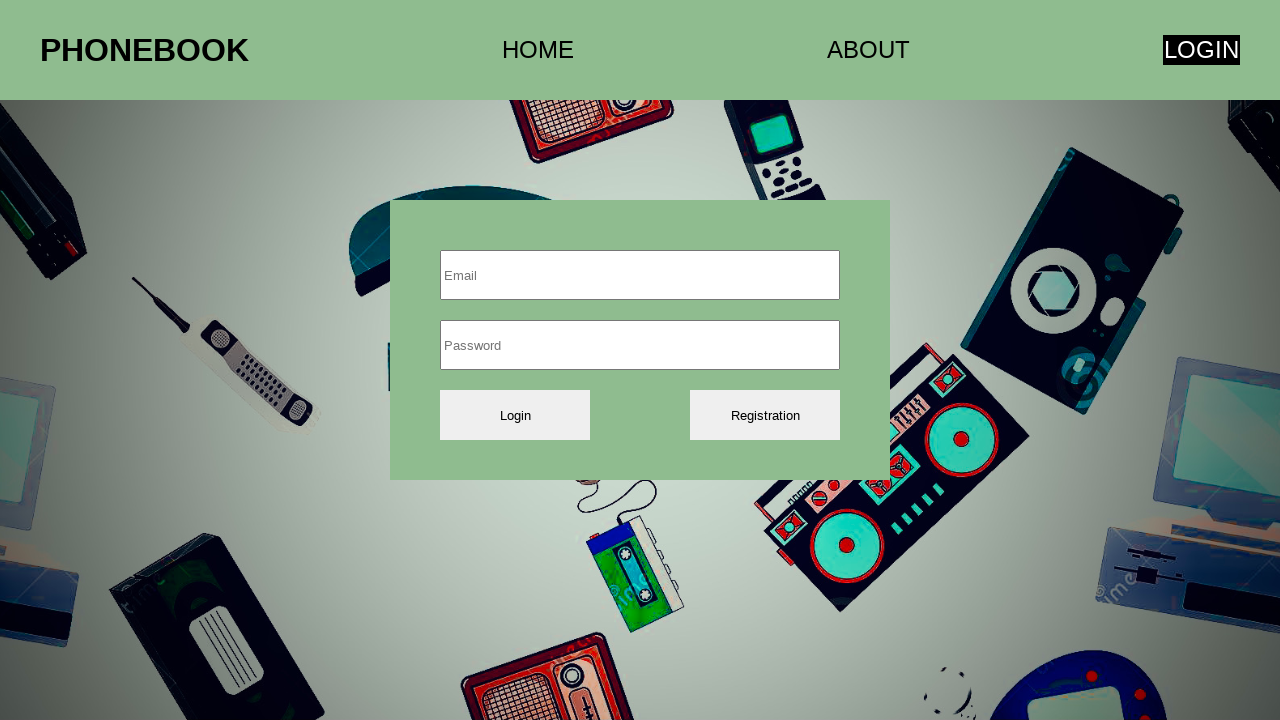

Generated invalid email address without @ symbol: user1301test.com
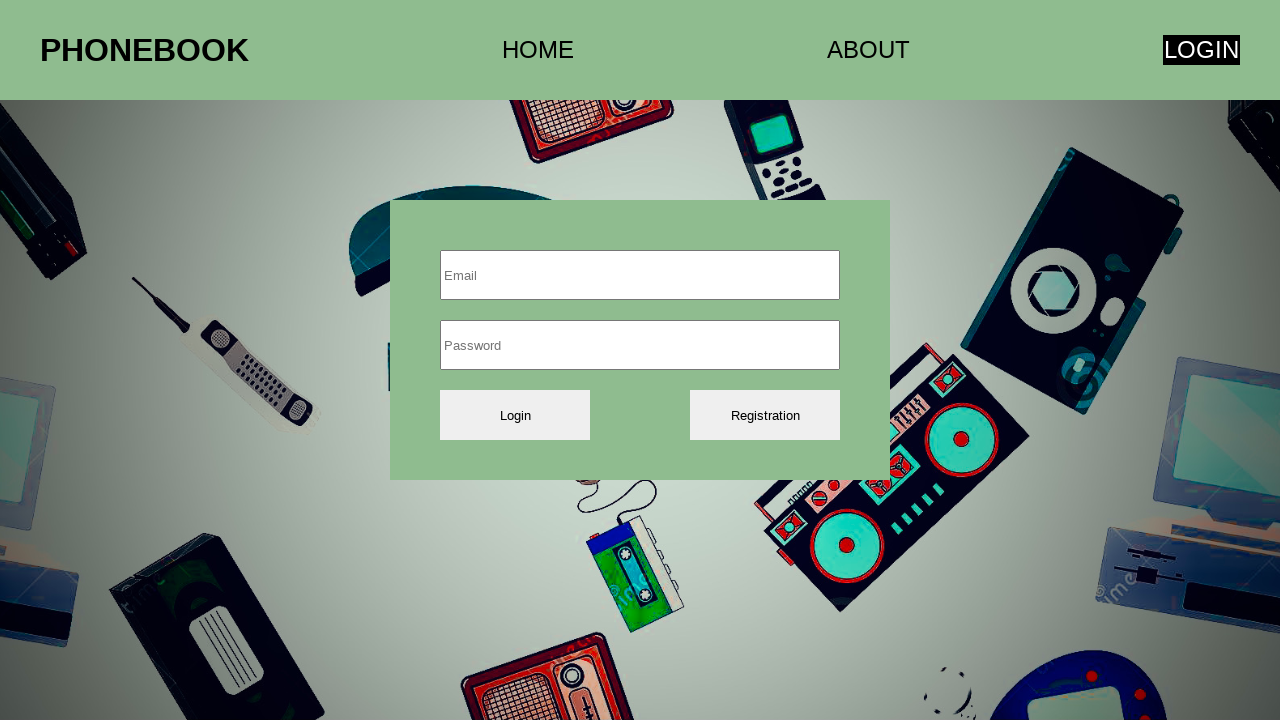

Clicked email input field at (640, 275) on input >> nth=0
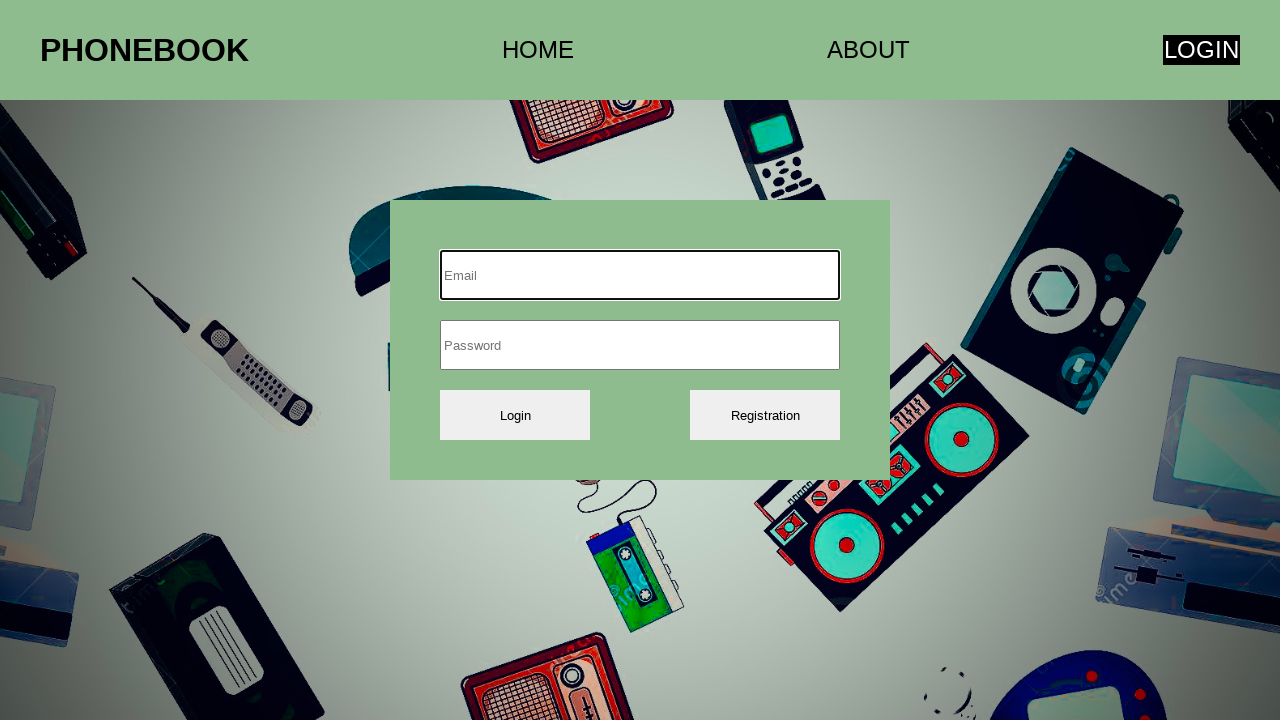

Filled email field with invalid email: user1301test.com on input >> nth=0
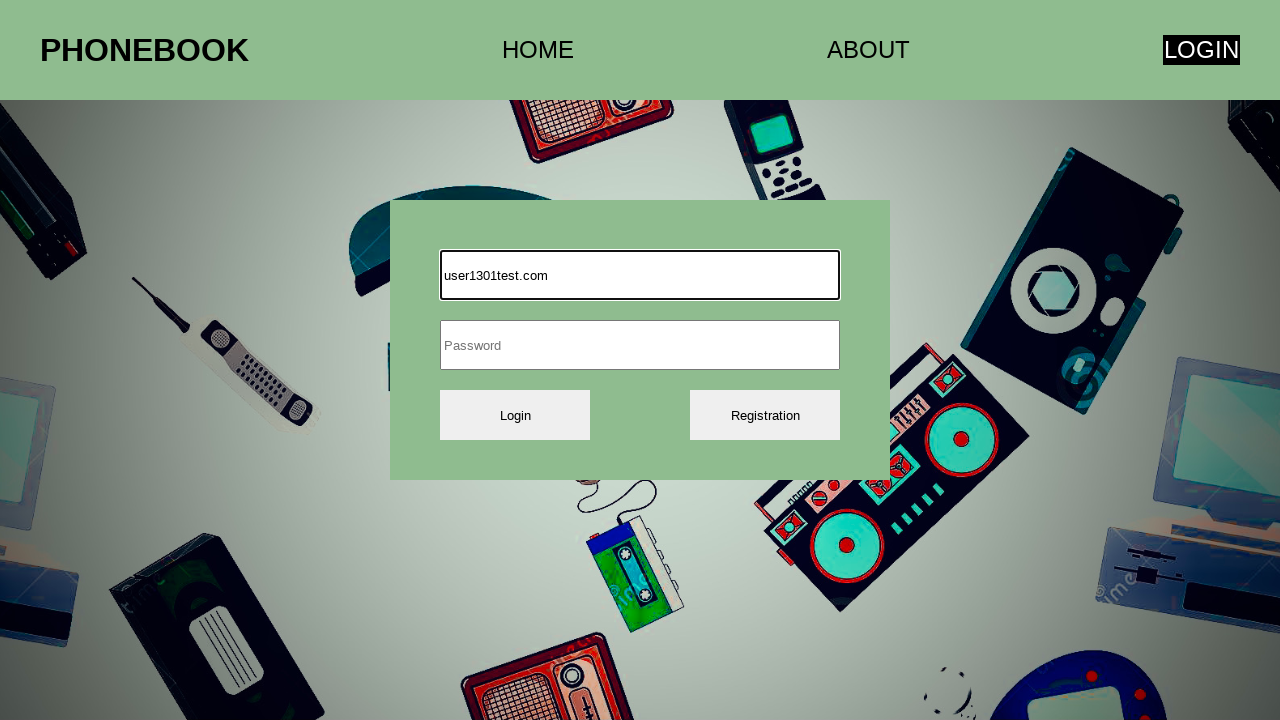

Clicked password input field at (640, 345) on input >> nth=1
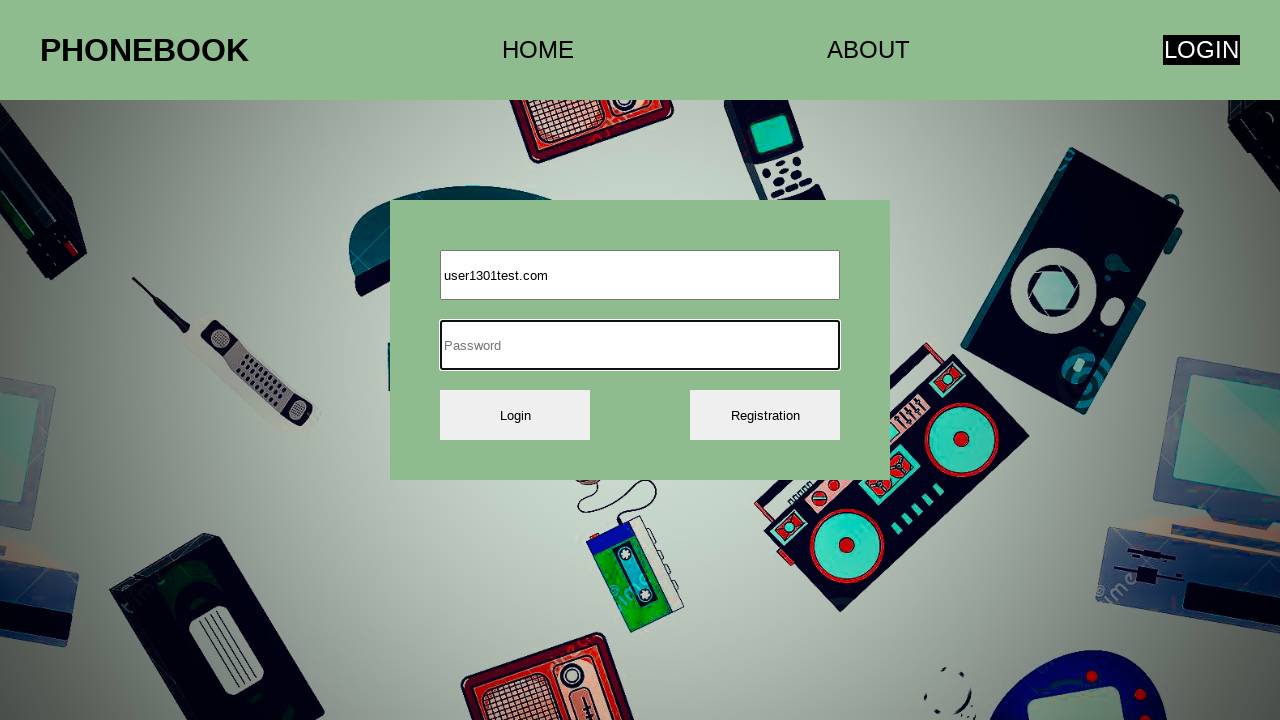

Filled password field with valid password: $Abcd1234 on input >> nth=1
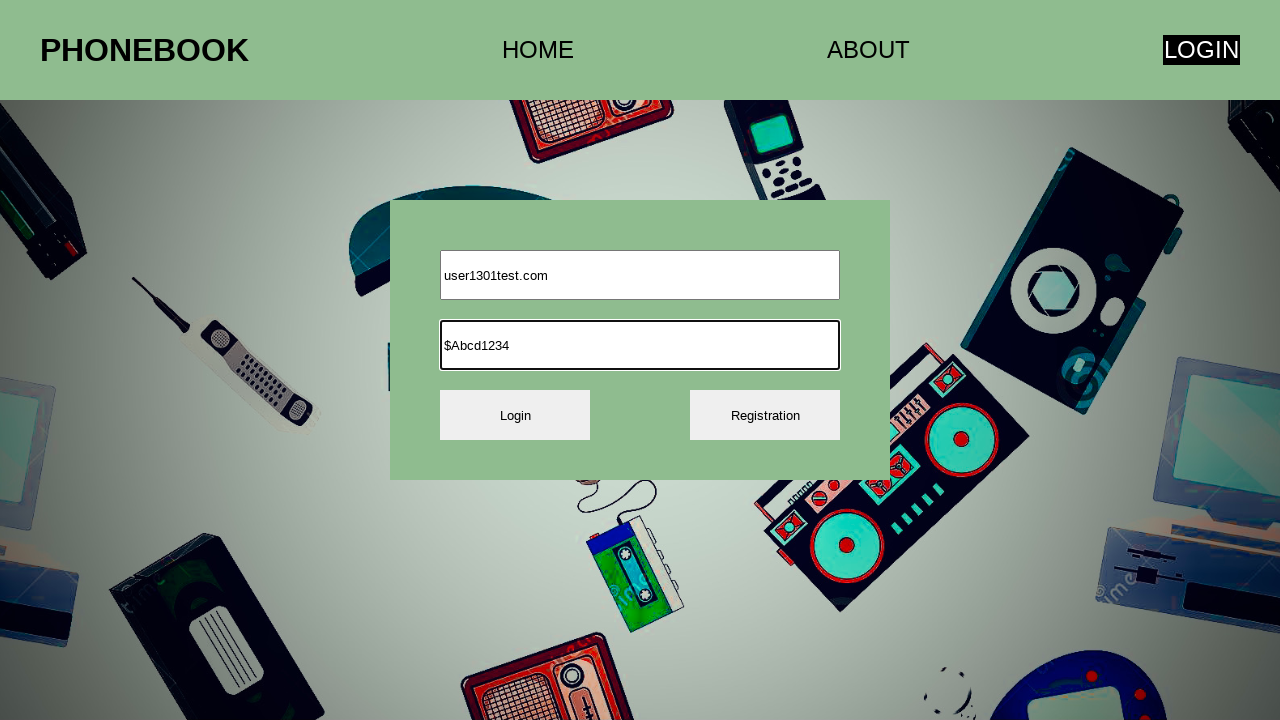

Clicked registration button to submit form with invalid email at (765, 415) on button >> nth=1
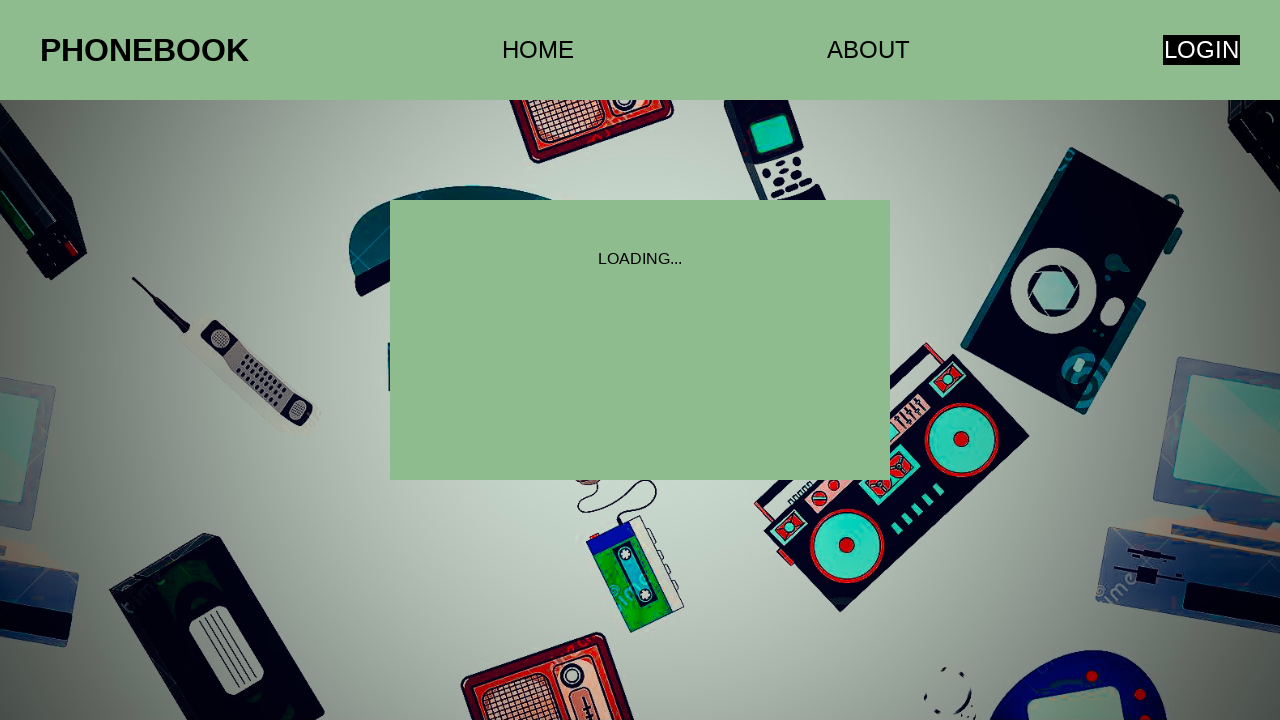

Waited 1 second for form validation response
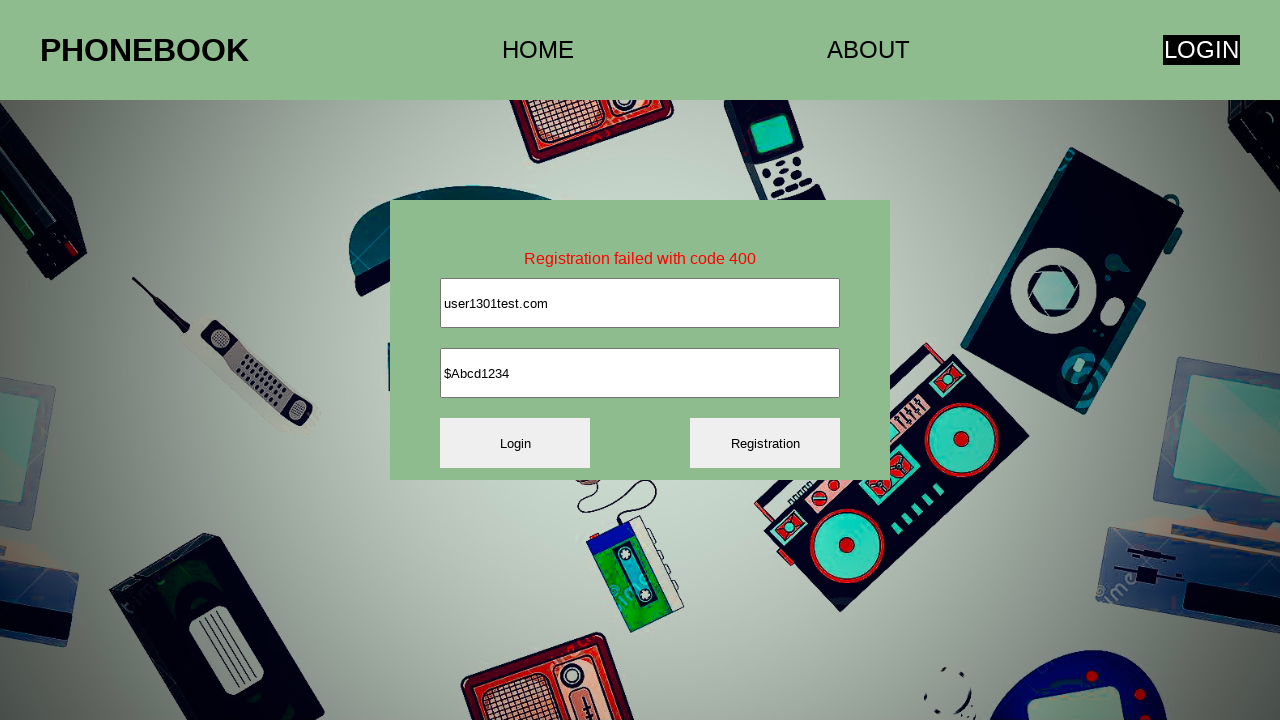

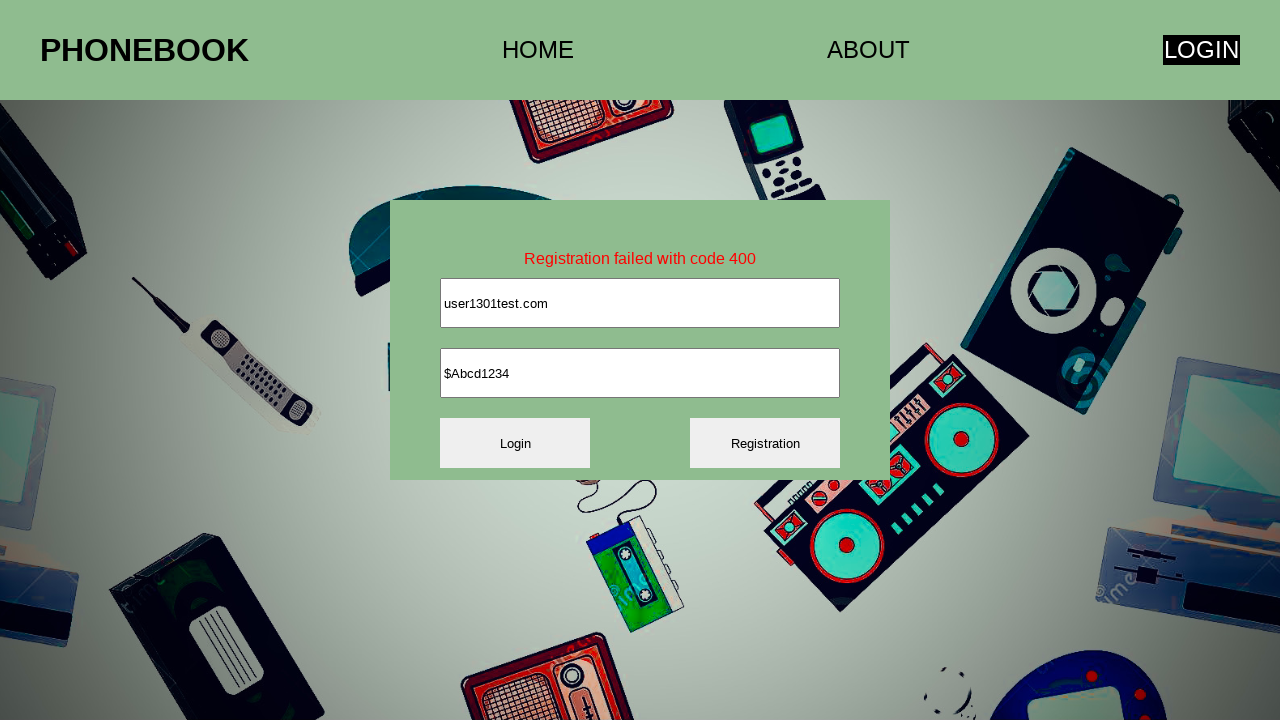